Tests various form fields including text input, password, textarea, and dropdown select, then navigates to index page and back.

Starting URL: https://www.selenium.dev/selenium/web/web-form.html

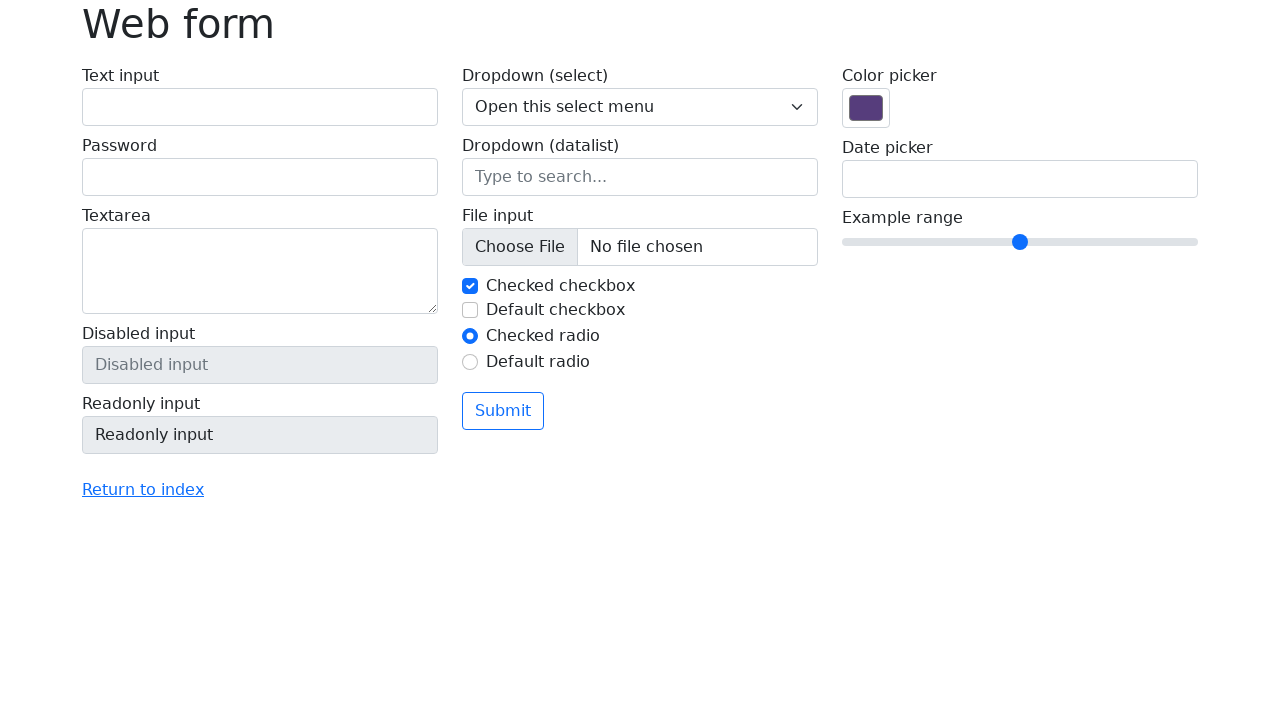

Filled text input field with 'test' on #my-text-id
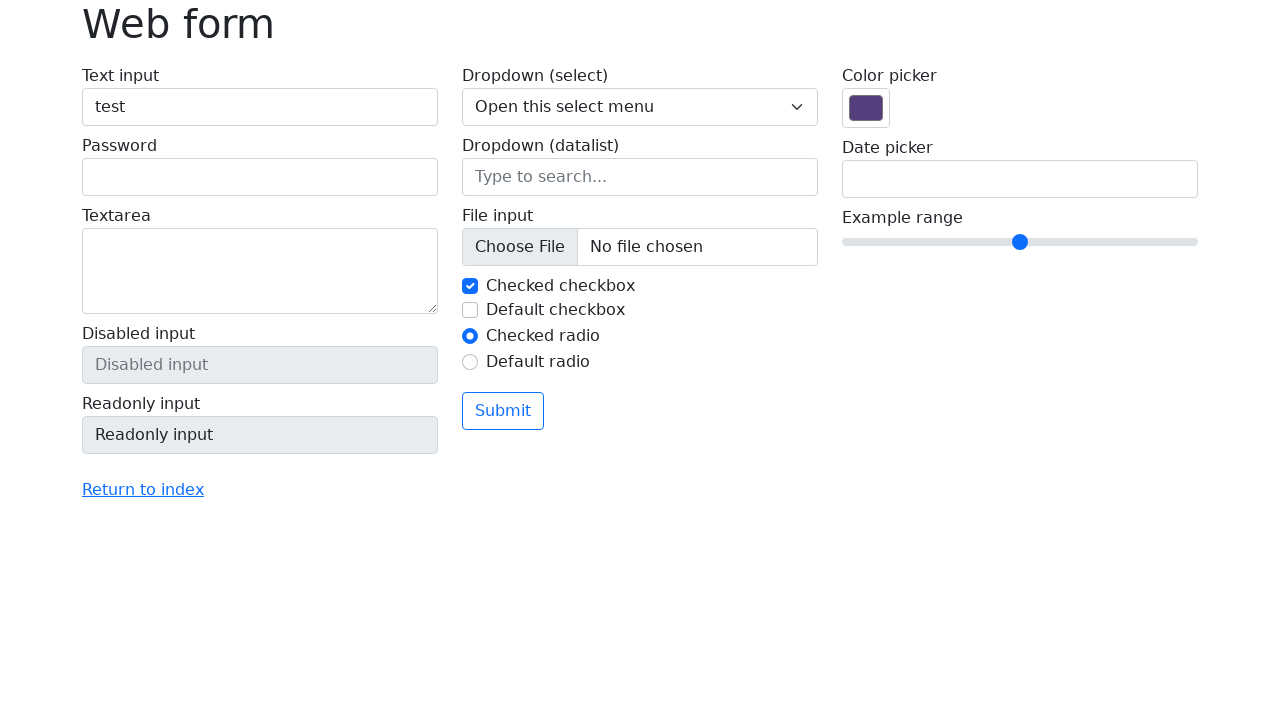

Filled password field with '12345678' on label:nth-of-type(2) input
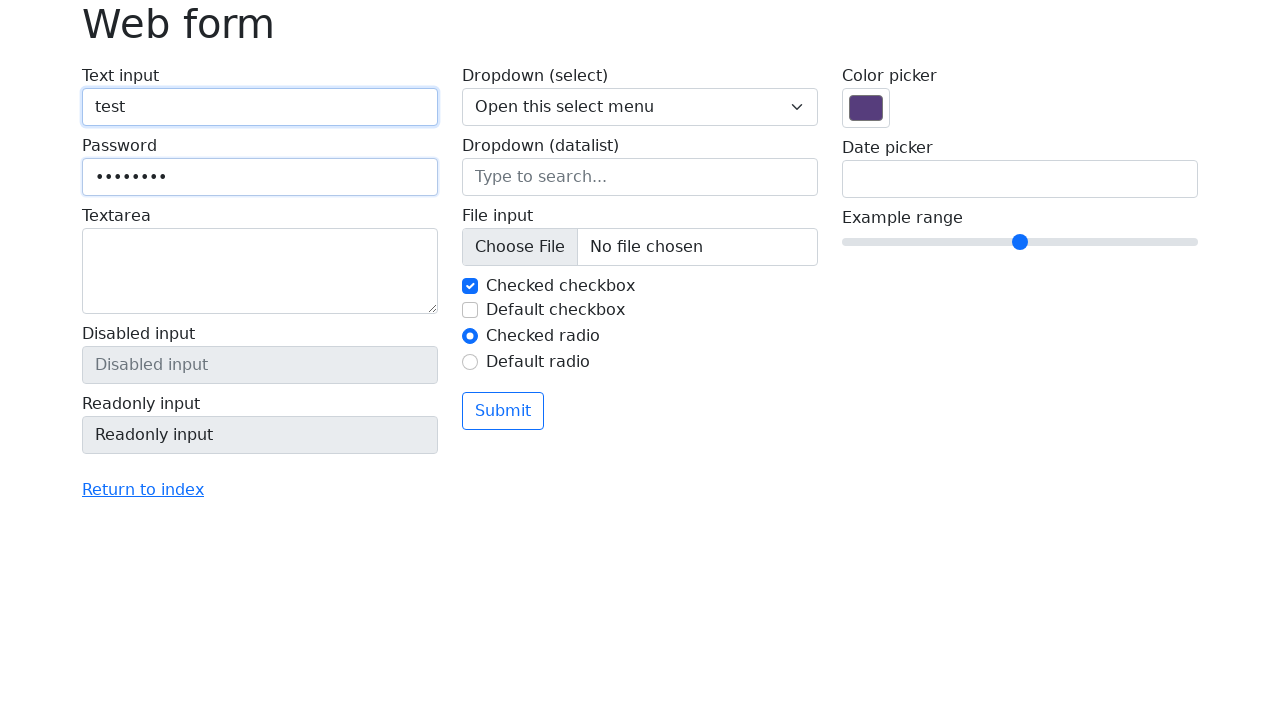

Filled textarea with 'This is a test text for text area' on textarea
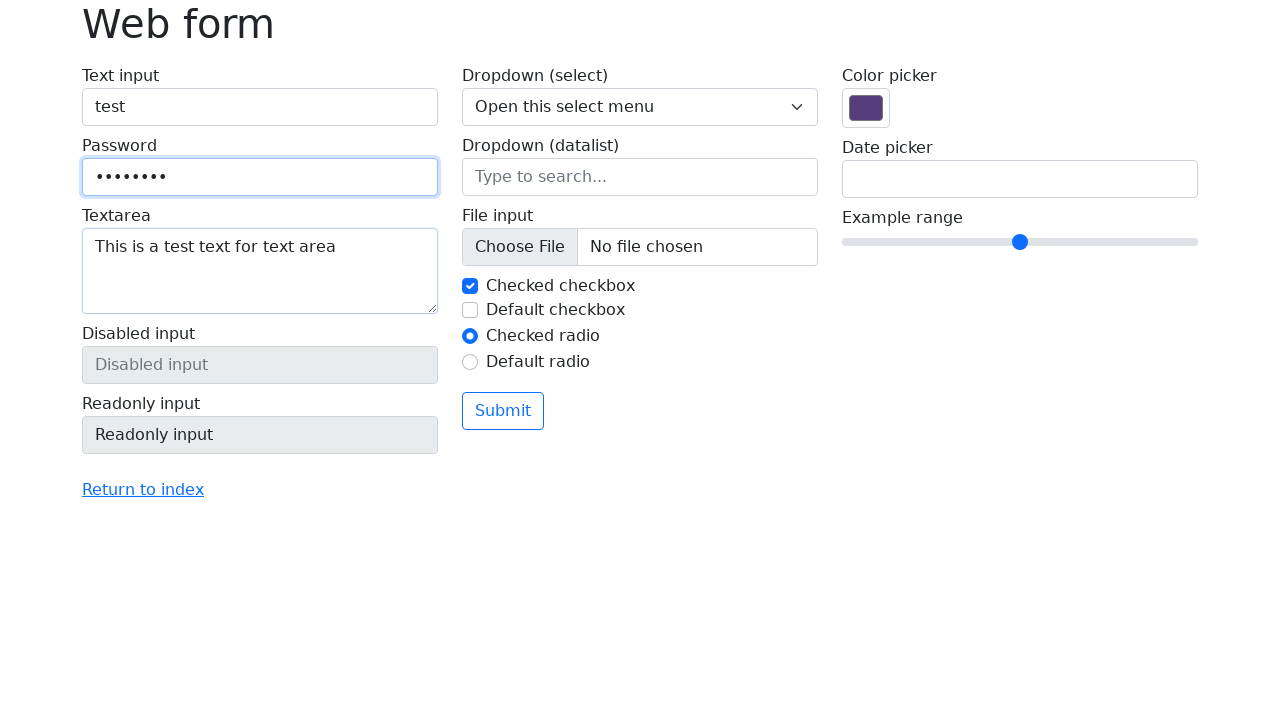

Clicked 'Return to index' link at (143, 490) on text=Return to index
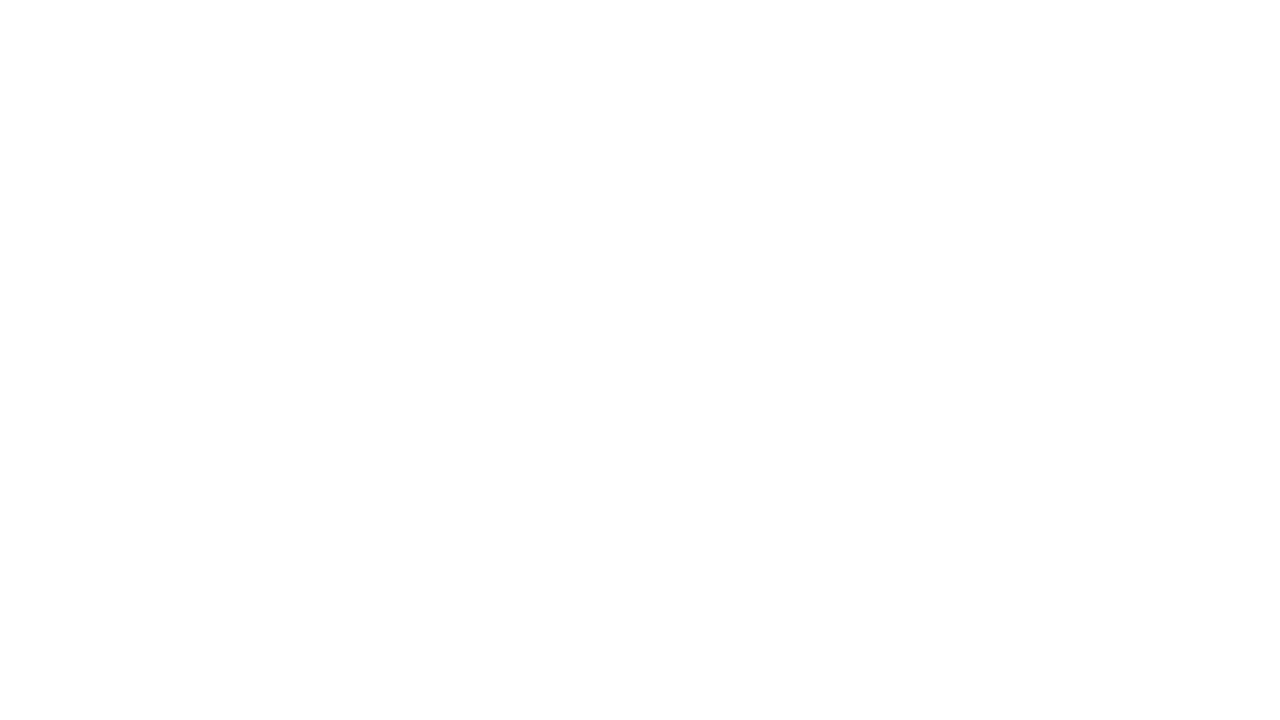

Navigated to index page and URL confirmed
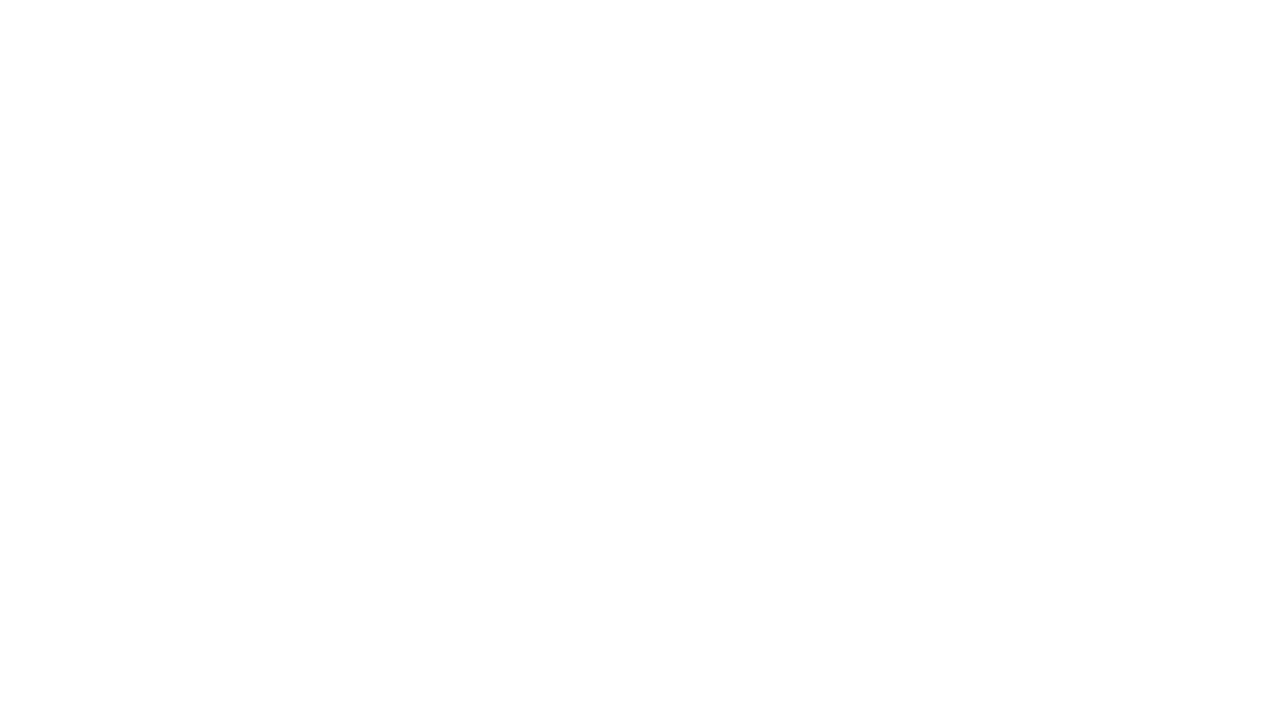

Navigated back to web form page
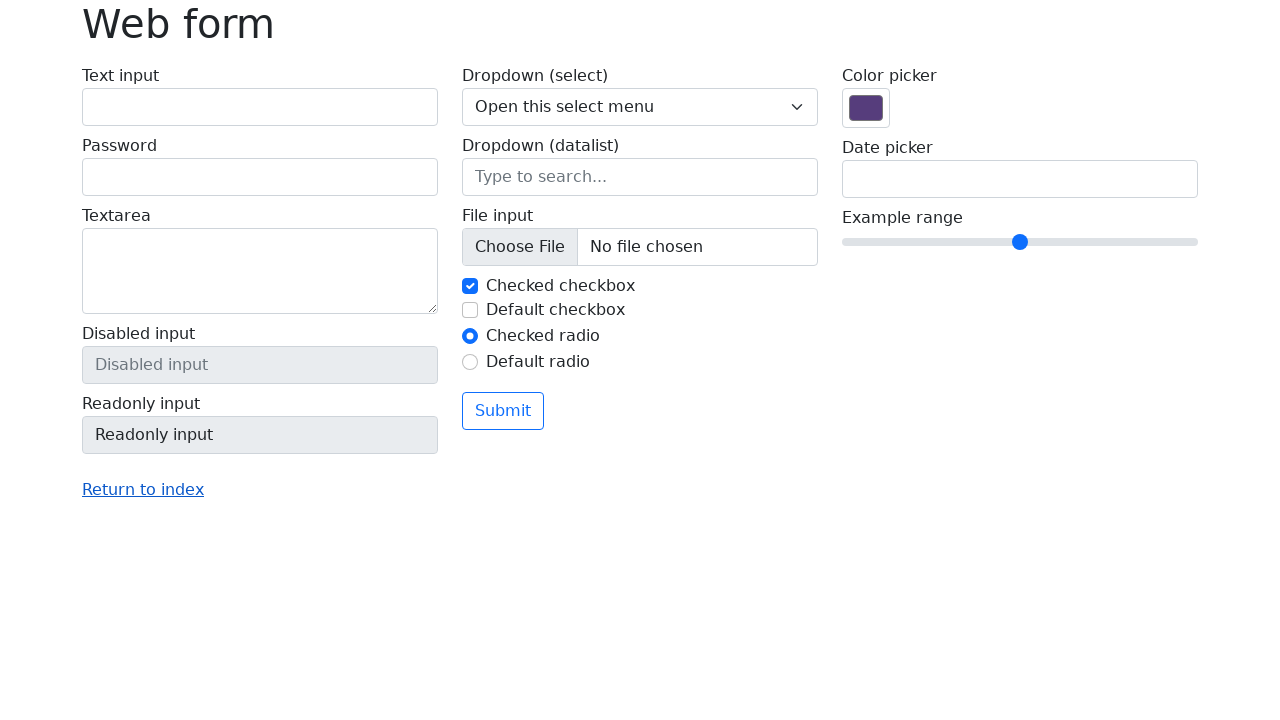

Selected option '1' from dropdown on select[name='my-select']
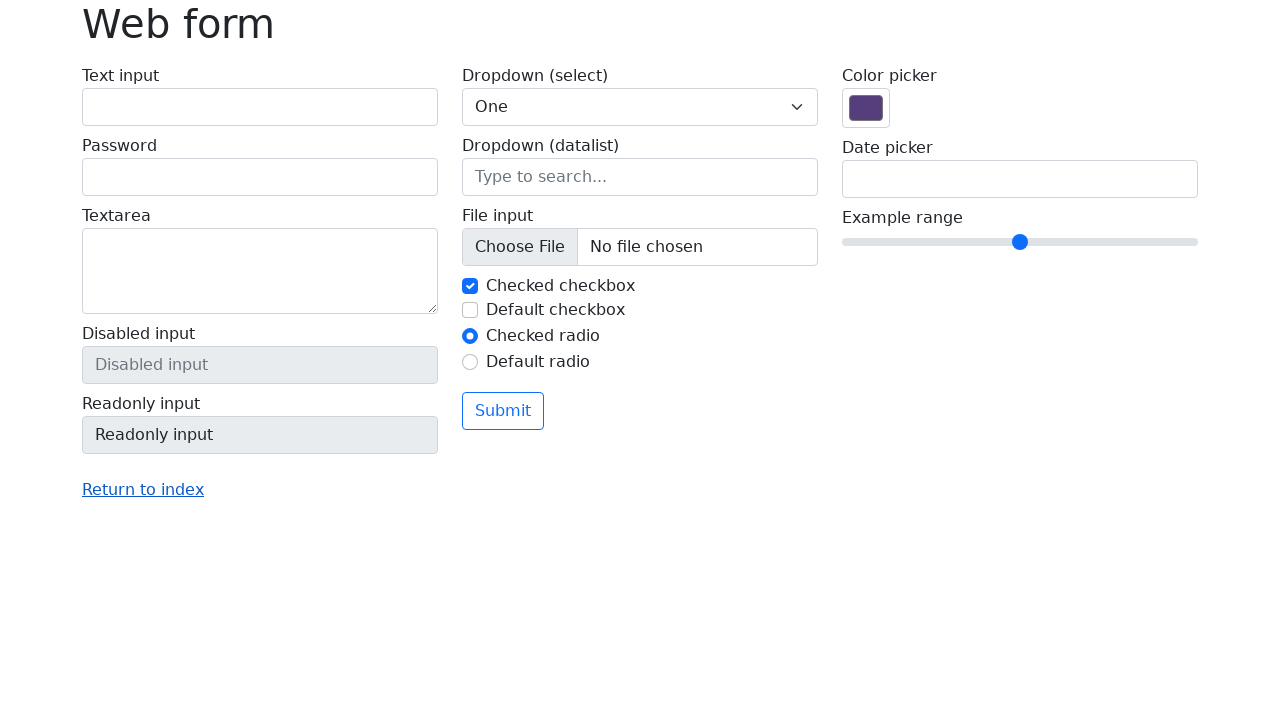

Selected option '2' from dropdown on select[name='my-select']
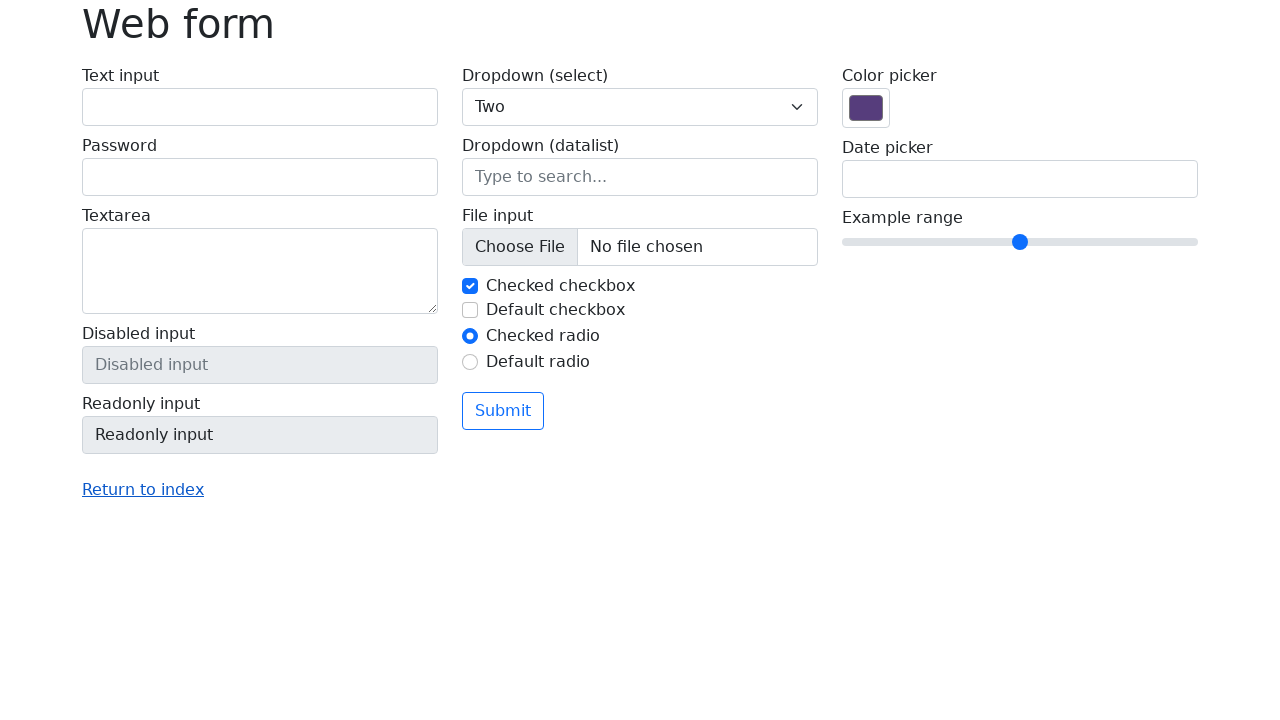

Selected option '3' from dropdown on select[name='my-select']
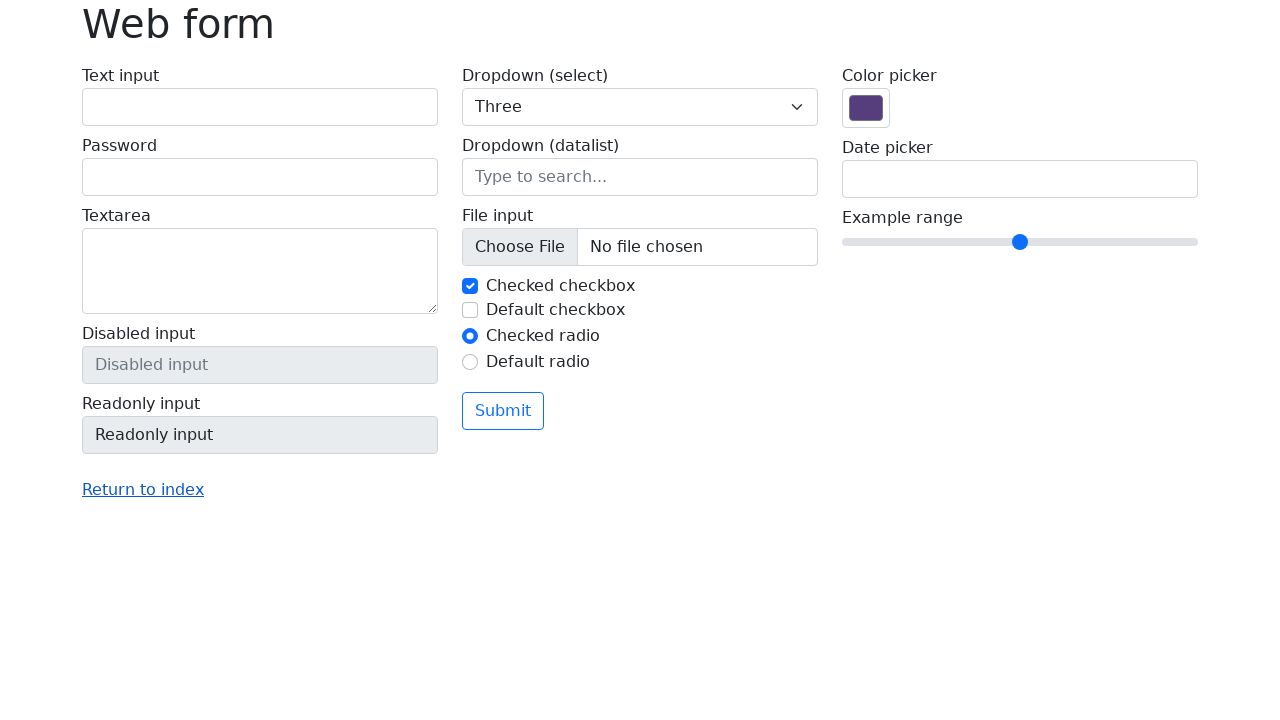

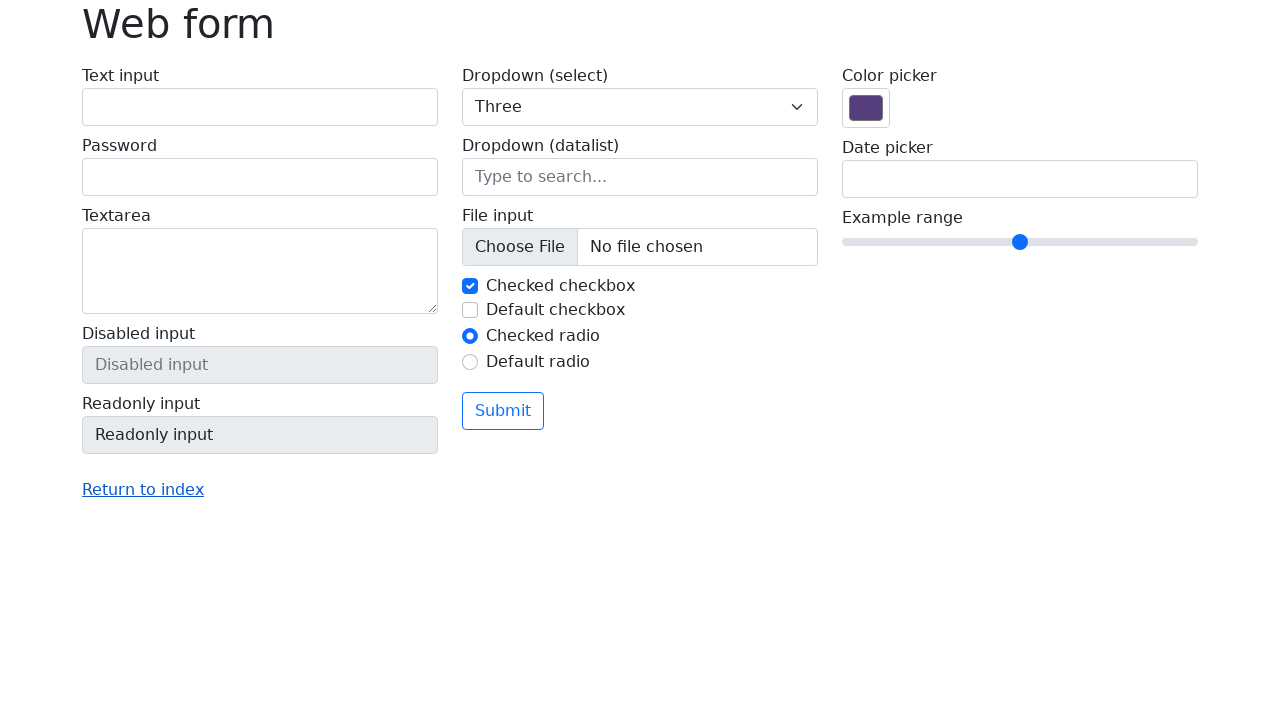